Tests navigation to the "FAQ" page via sidebar and verifies URL and heading content

Starting URL: https://qatools.ru/docs/

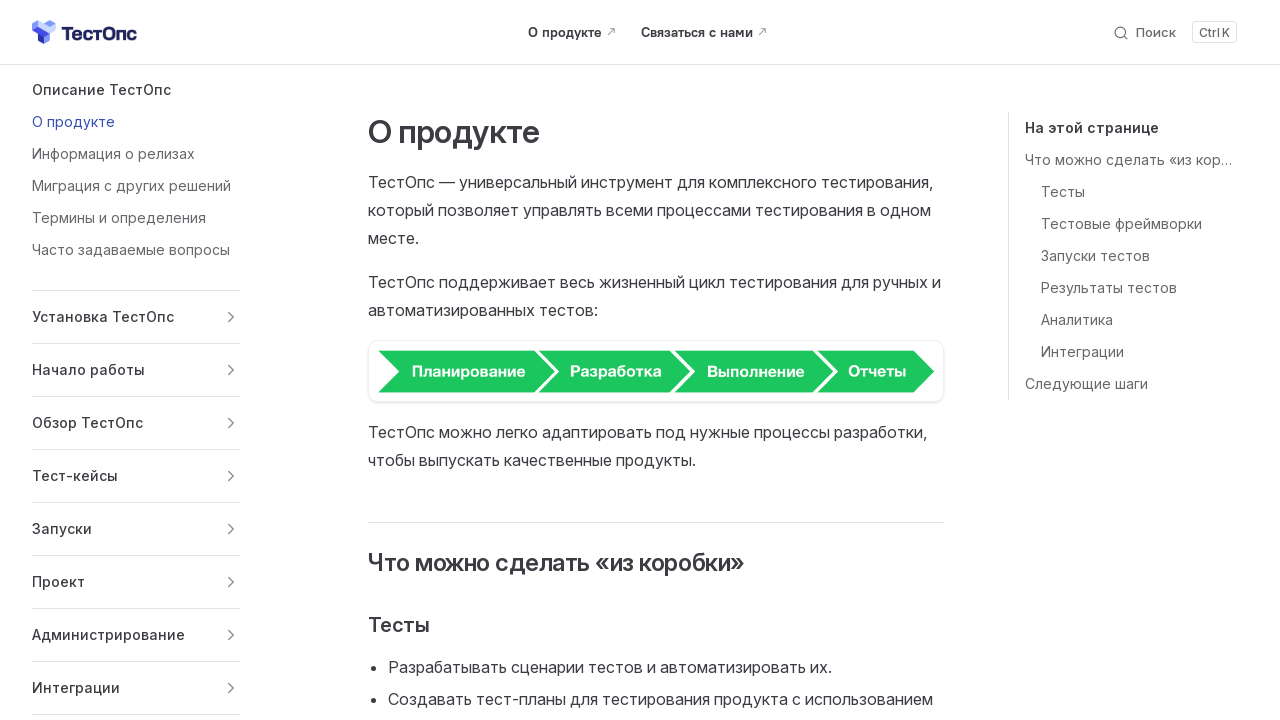

Clicked on 'Часто задаваемые вопросы' in the sidebar at (136, 250) on text=Часто задаваемые вопросы
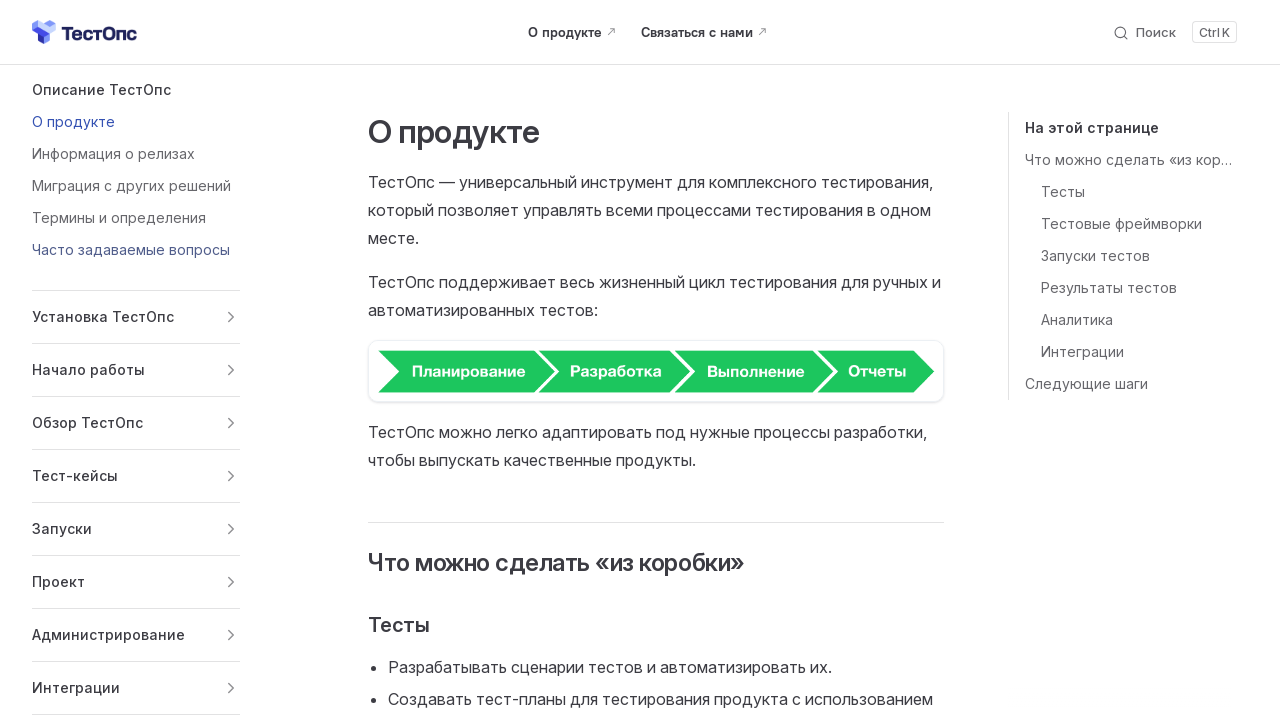

Verified that URL contains 'faq'
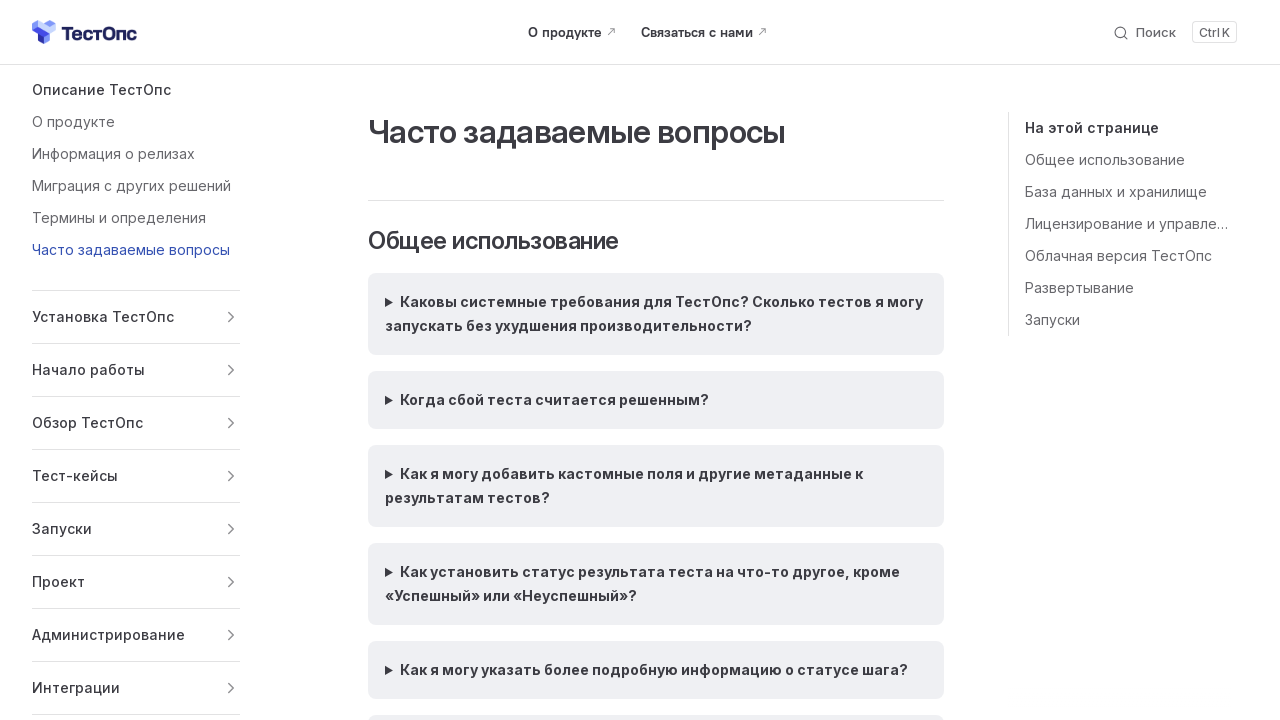

Verified that h1 heading contains 'Часто задаваемые вопросы'
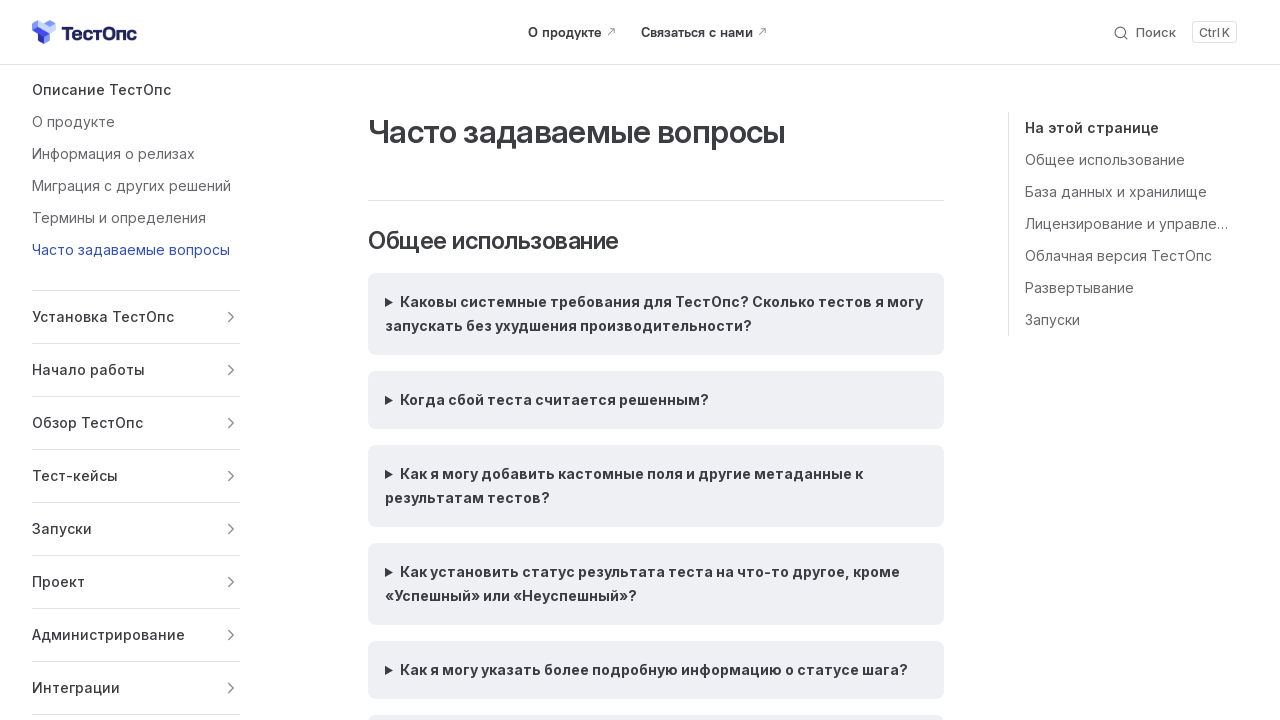

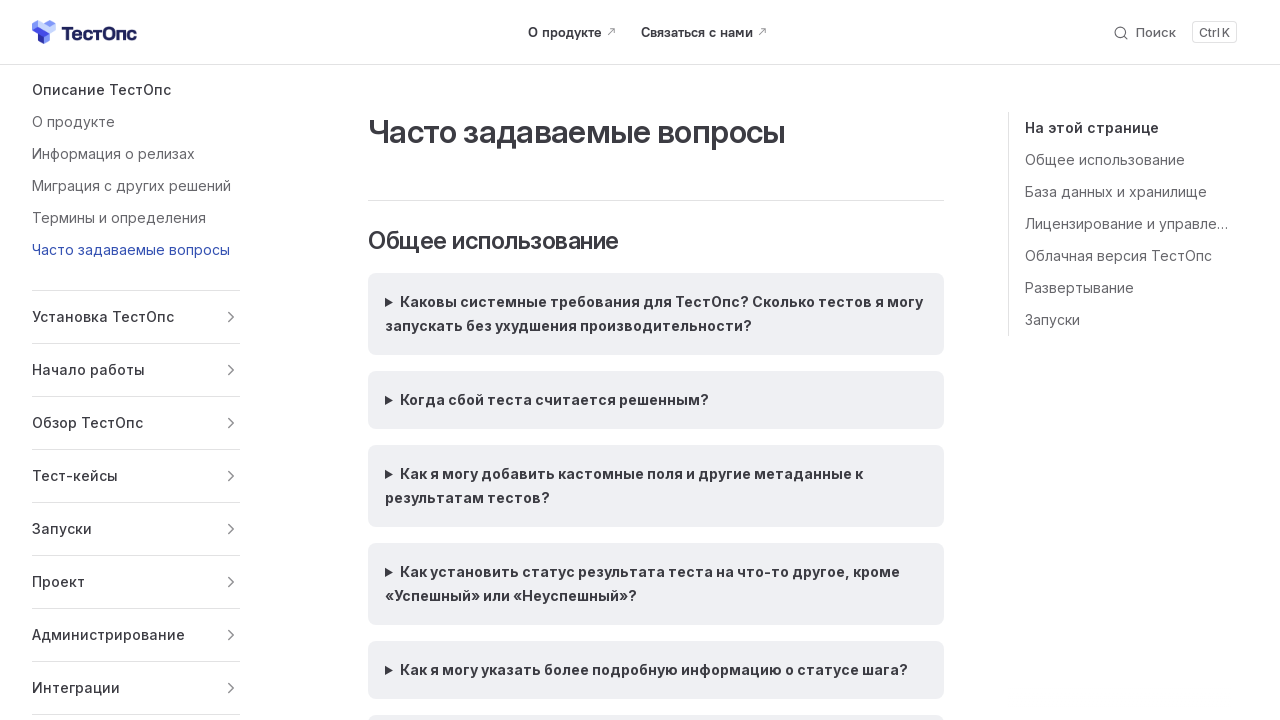